Tests multiple select dropdown functionality by iterating through all options and selecting each one by both value and visible text

Starting URL: http://syntaxprojects.com/basic-select-dropdown-demo.php

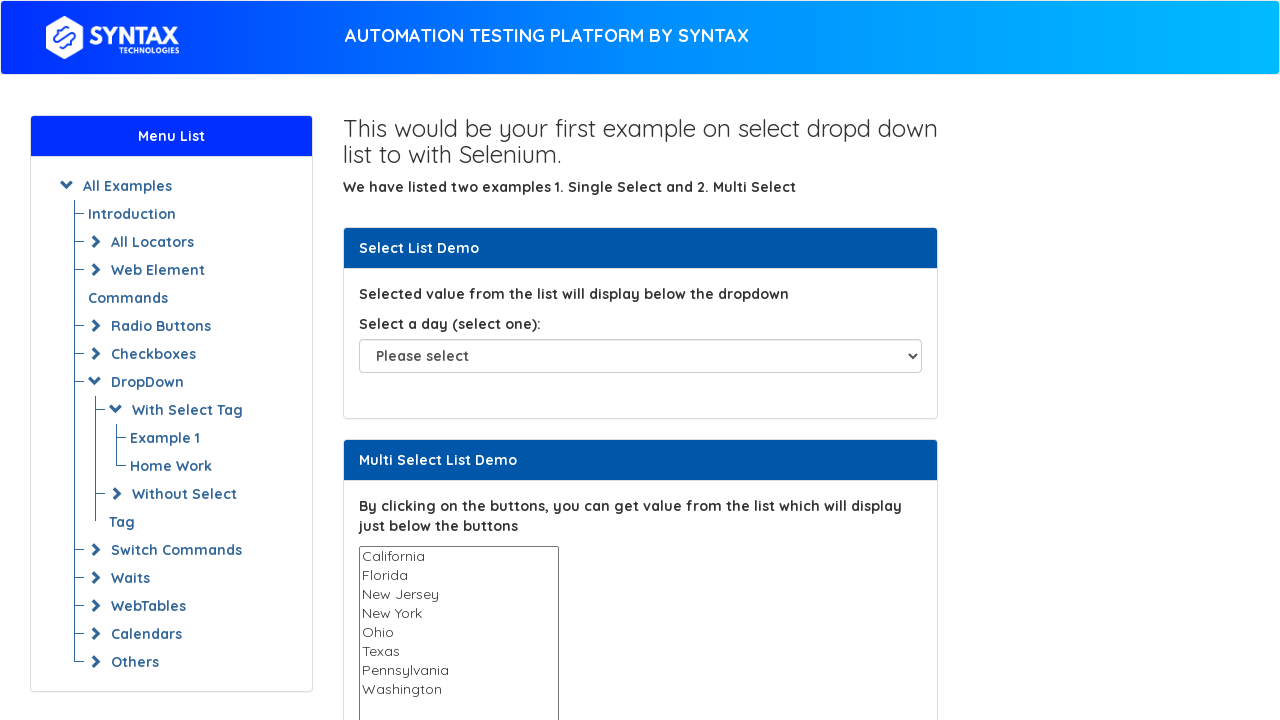

Located multiple select dropdown element
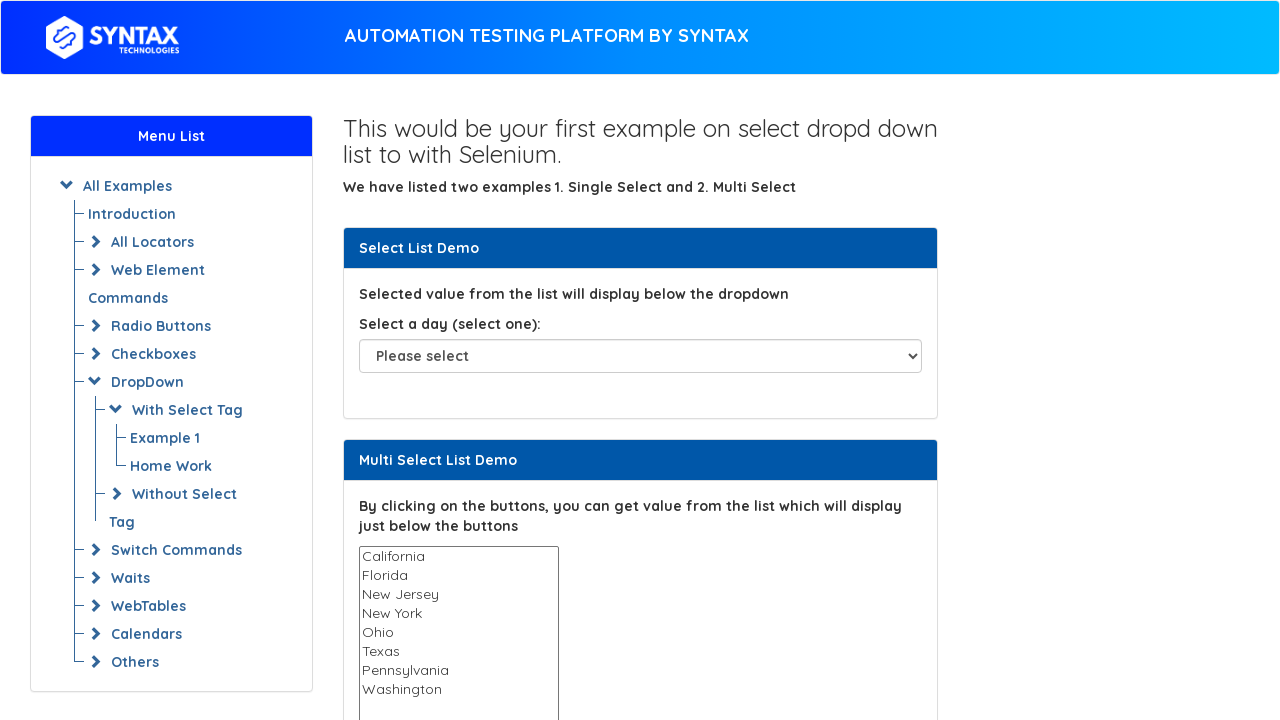

Retrieved all options from the dropdown
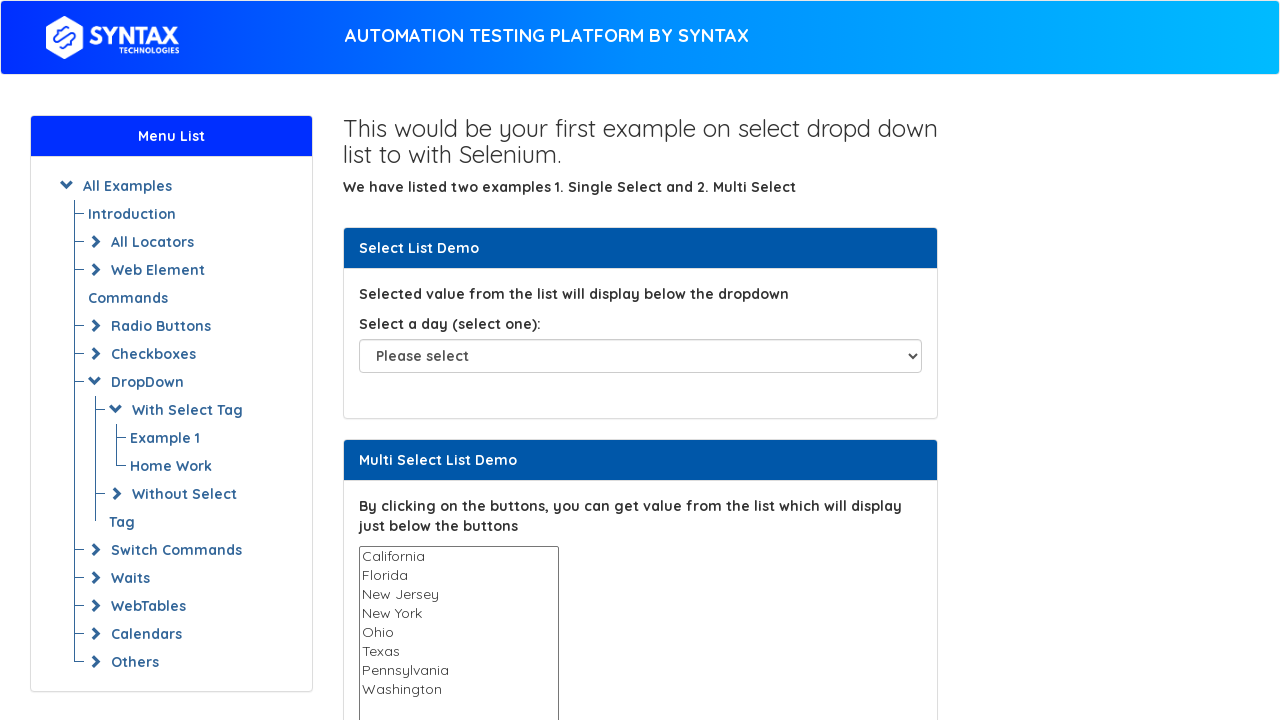

Selected dropdown option by value: California on select#multi-select
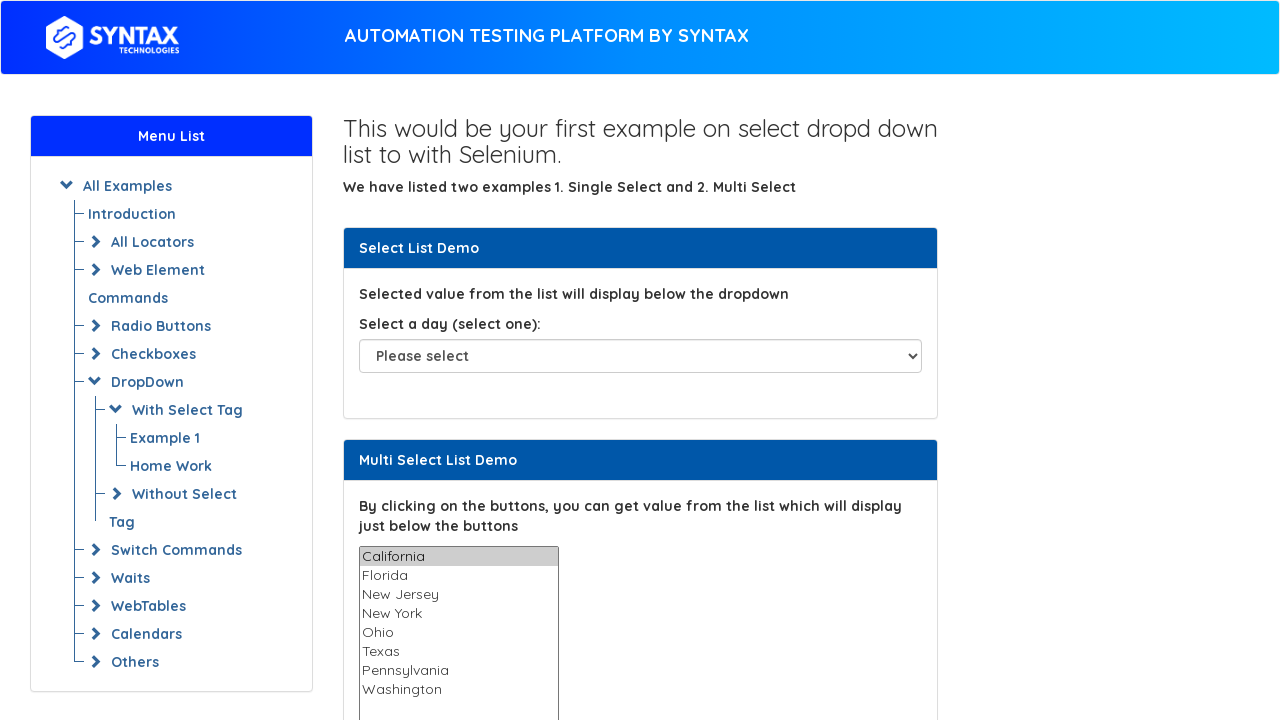

Selected dropdown option by value: Florida on select#multi-select
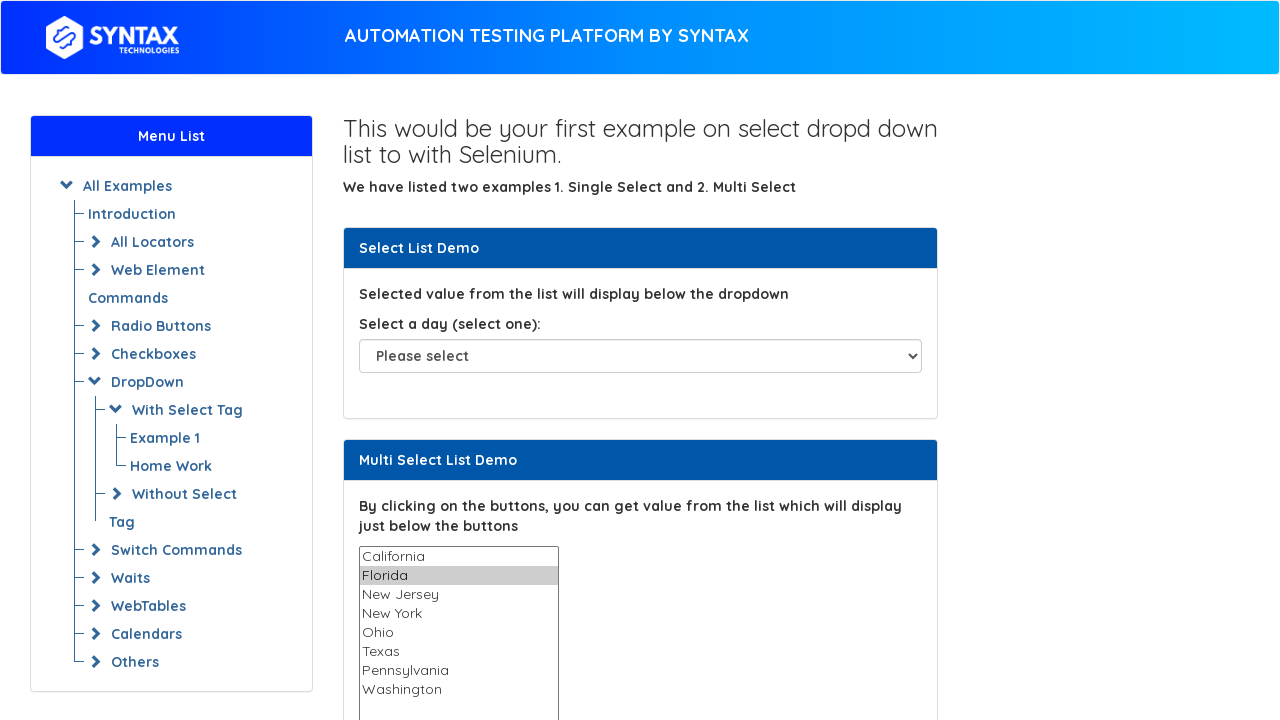

Selected dropdown option by value: New Jersey on select#multi-select
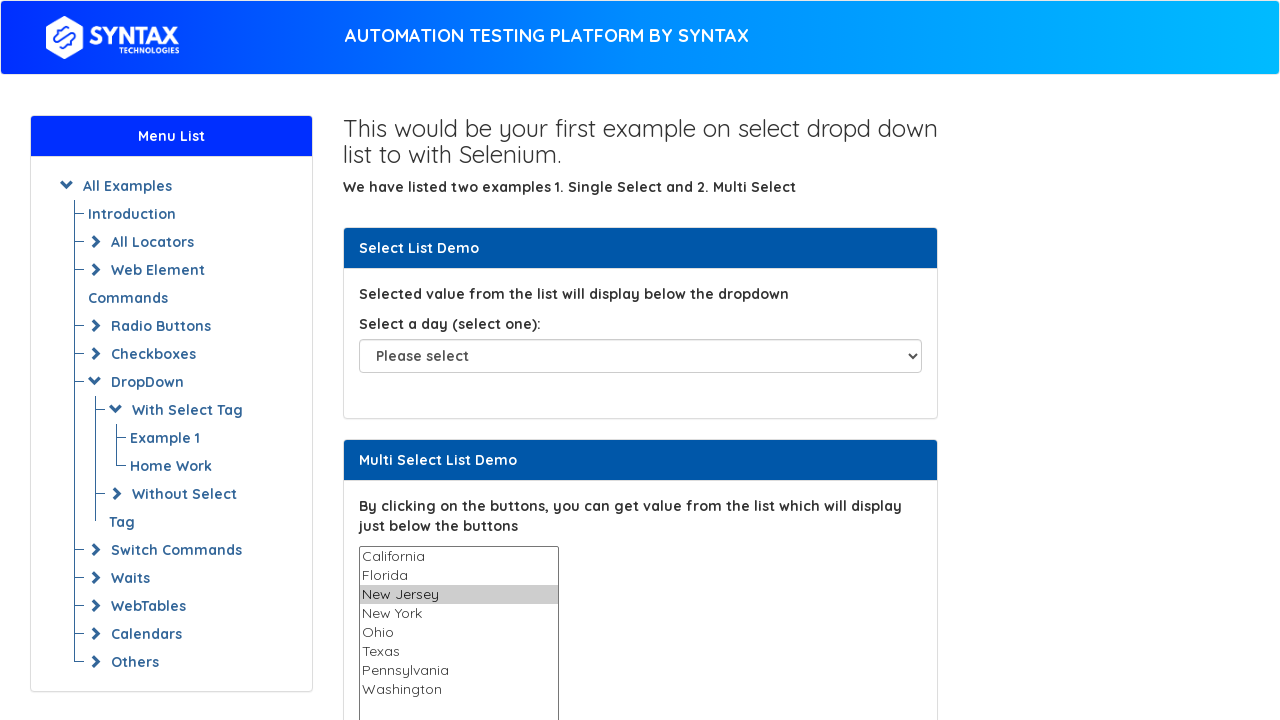

Selected dropdown option by value: New York on select#multi-select
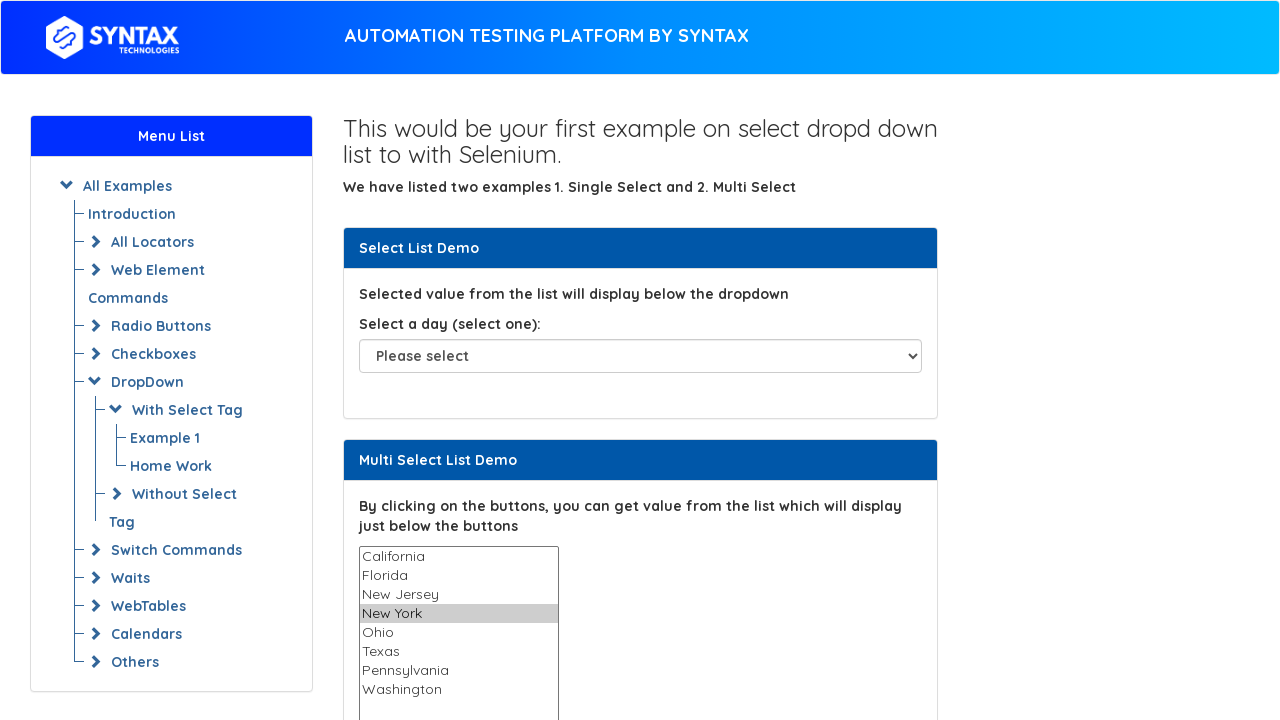

Selected dropdown option by value: Ohio on select#multi-select
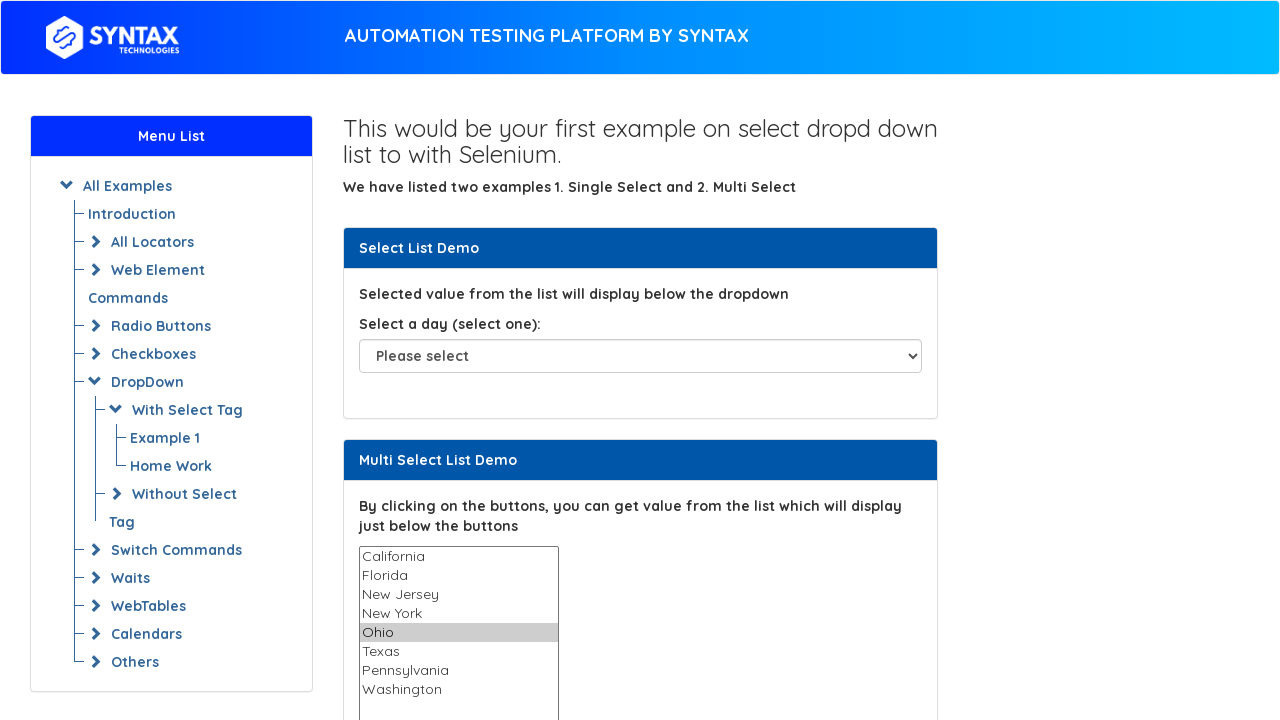

Selected dropdown option by value: Texas on select#multi-select
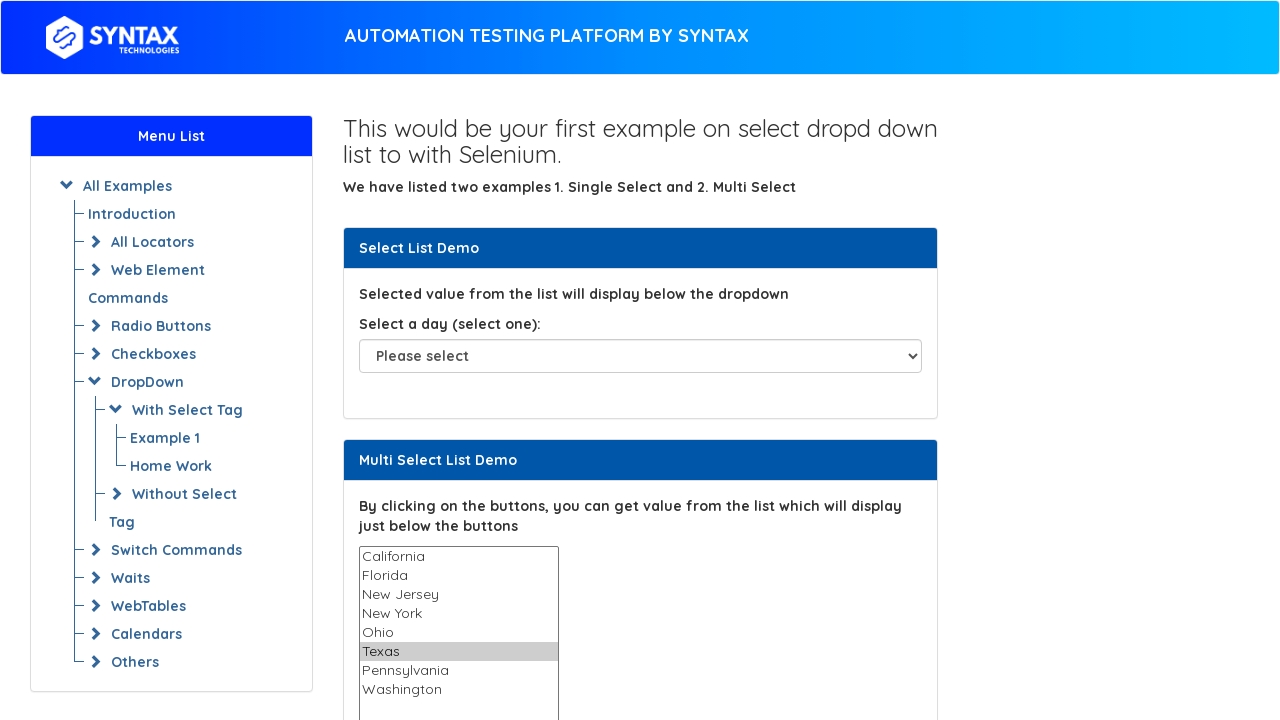

Selected dropdown option by value: Pennsylvania on select#multi-select
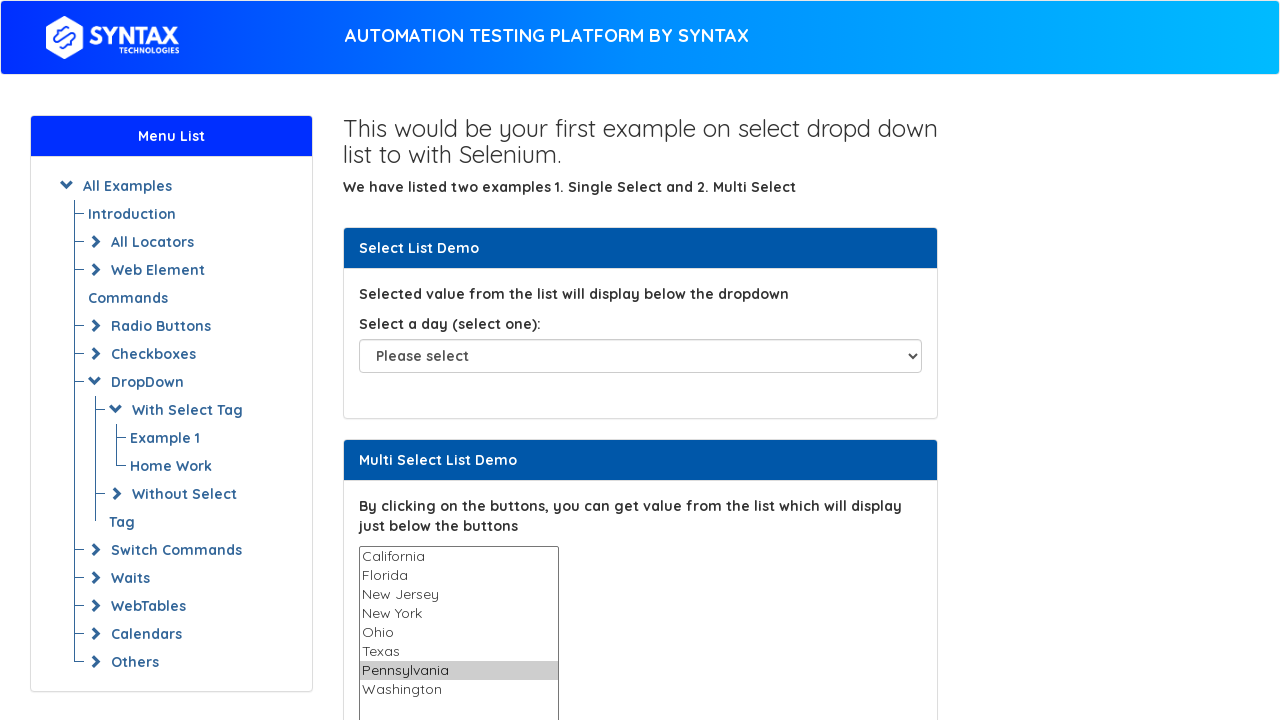

Selected dropdown option by value: Washington on select#multi-select
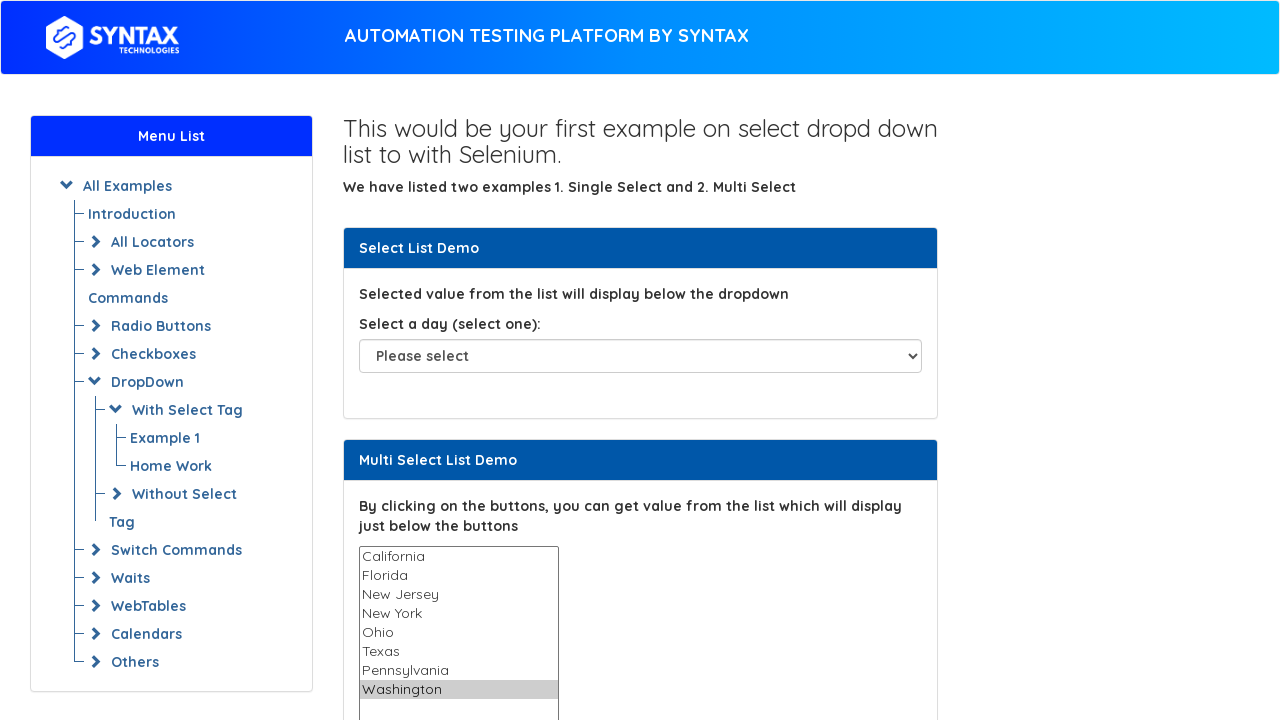

Selected dropdown option by visible text: California on select#multi-select
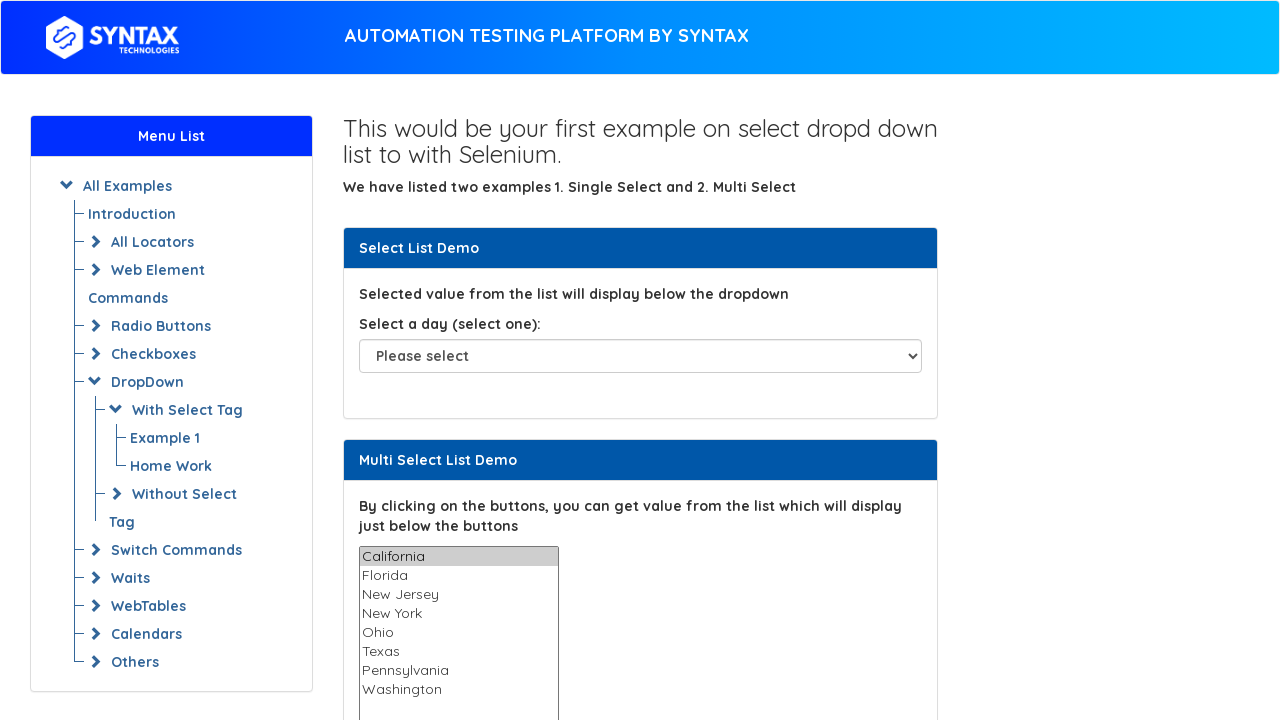

Selected dropdown option by visible text: Florida on select#multi-select
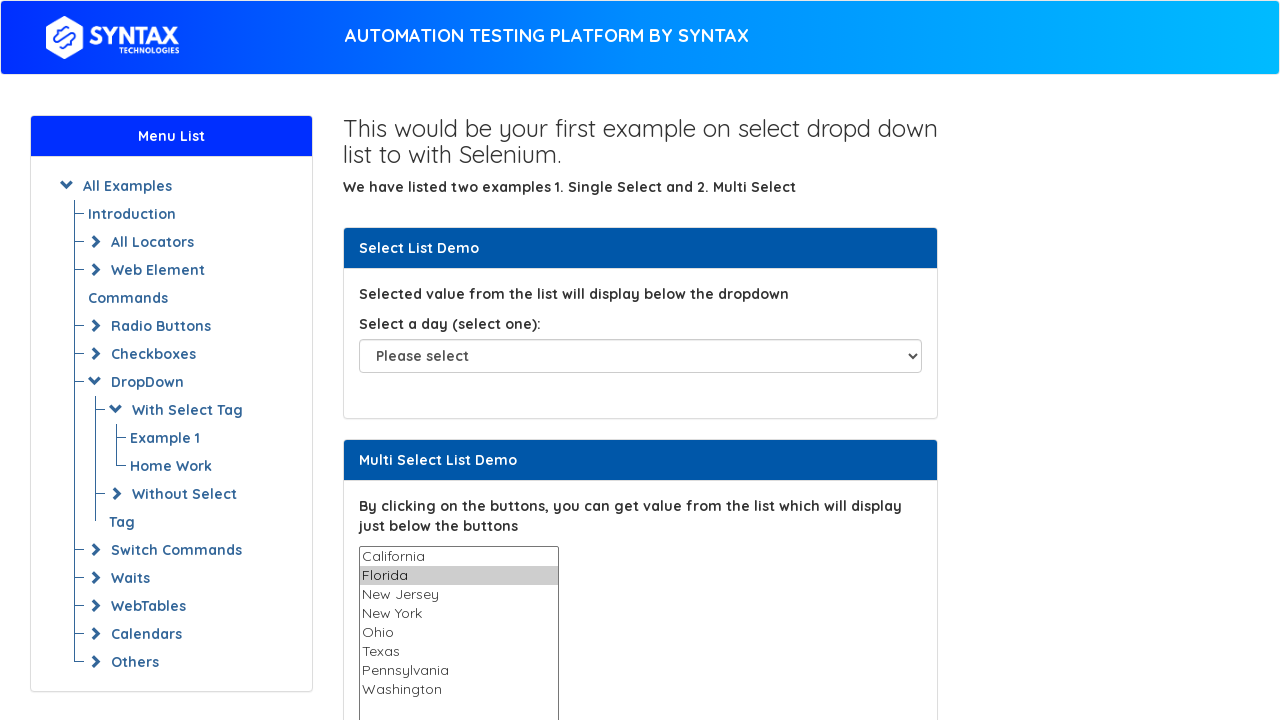

Selected dropdown option by visible text: New Jersey on select#multi-select
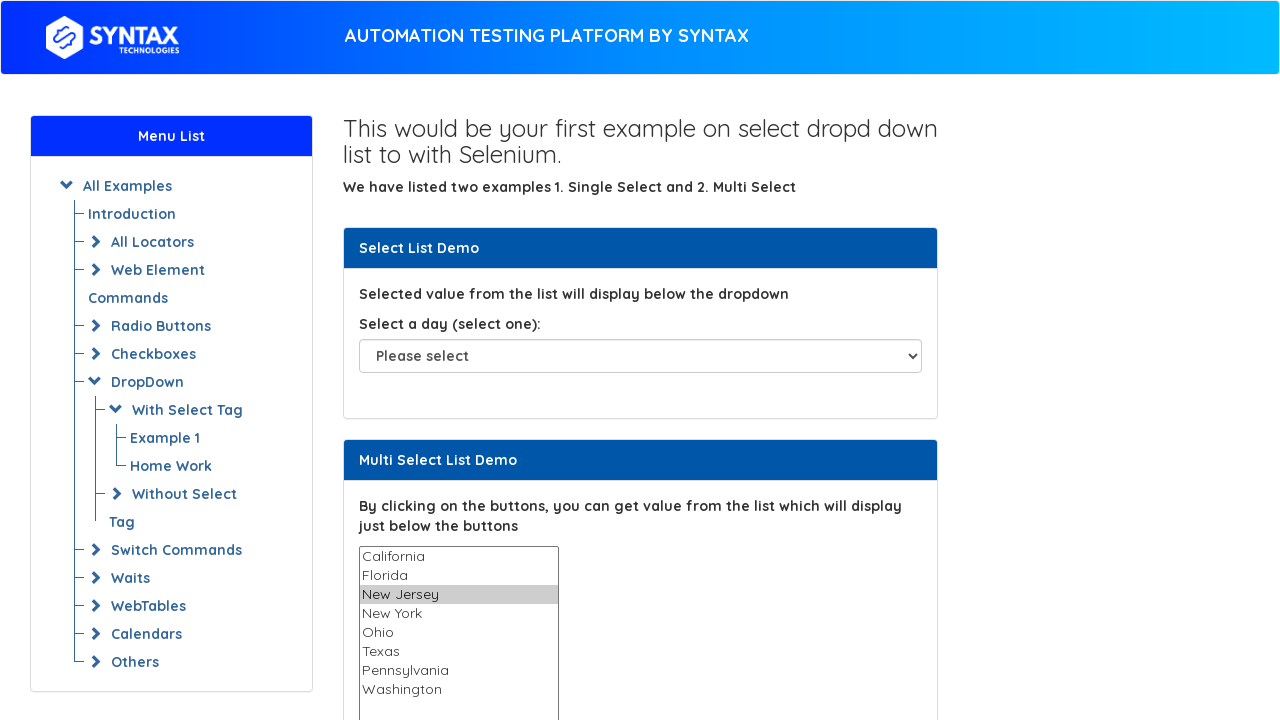

Selected dropdown option by visible text: New York on select#multi-select
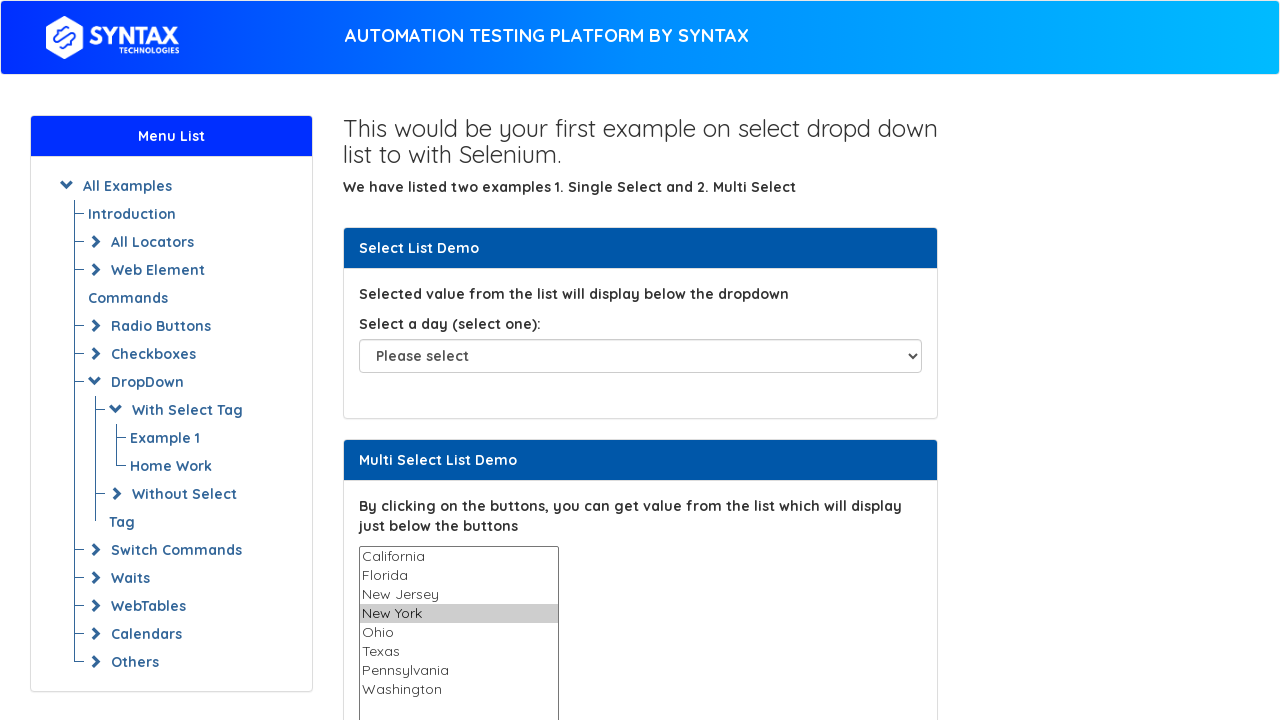

Selected dropdown option by visible text: Ohio on select#multi-select
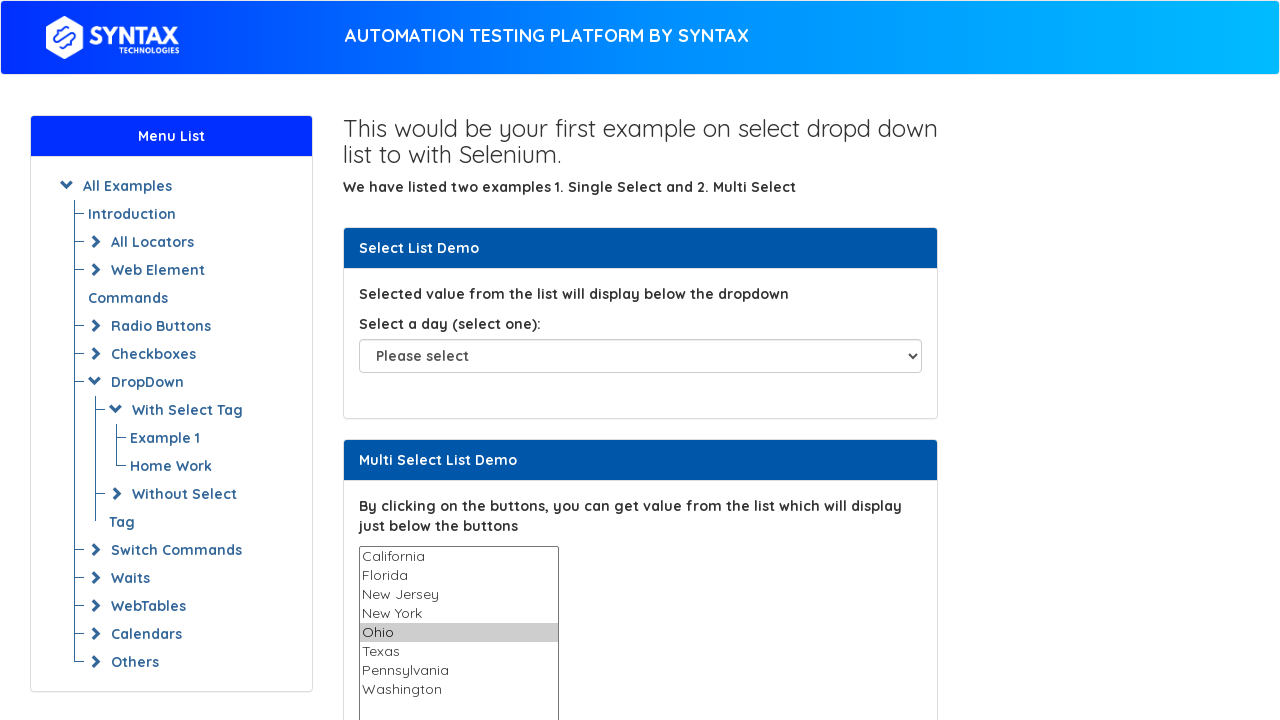

Selected dropdown option by visible text: Texas on select#multi-select
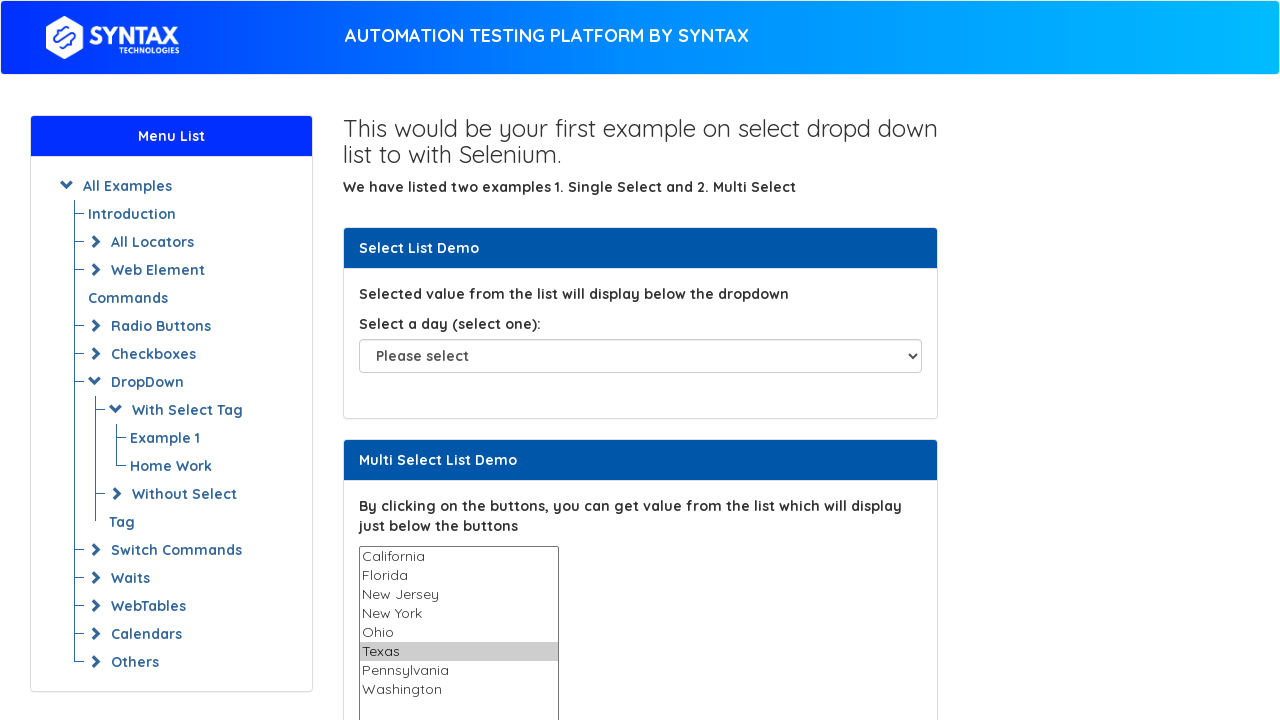

Selected dropdown option by visible text: Pennsylvania on select#multi-select
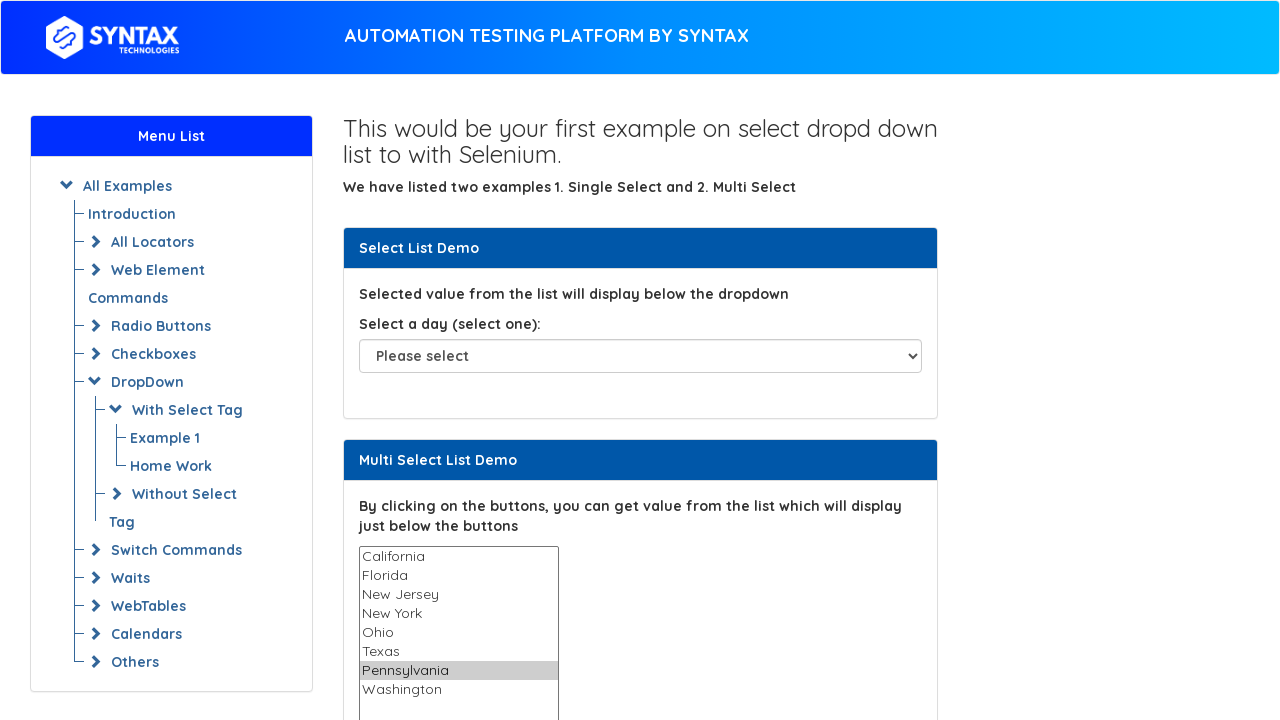

Selected dropdown option by visible text: Washington on select#multi-select
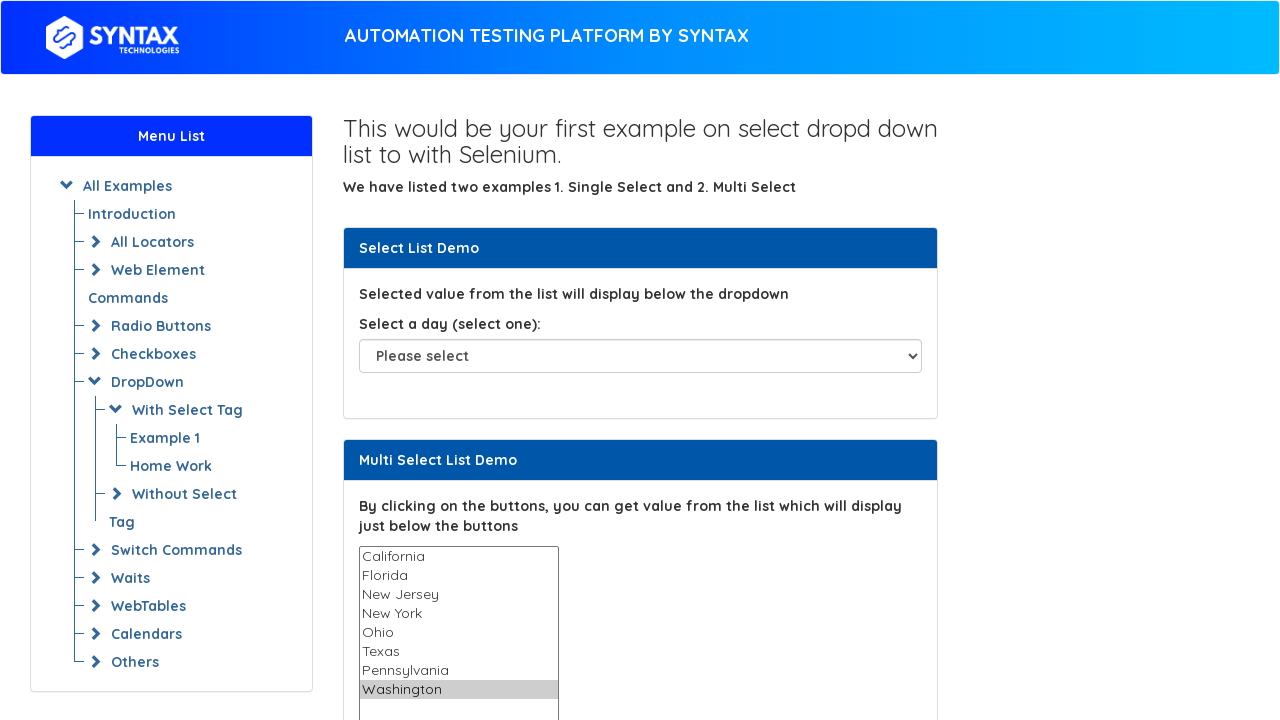

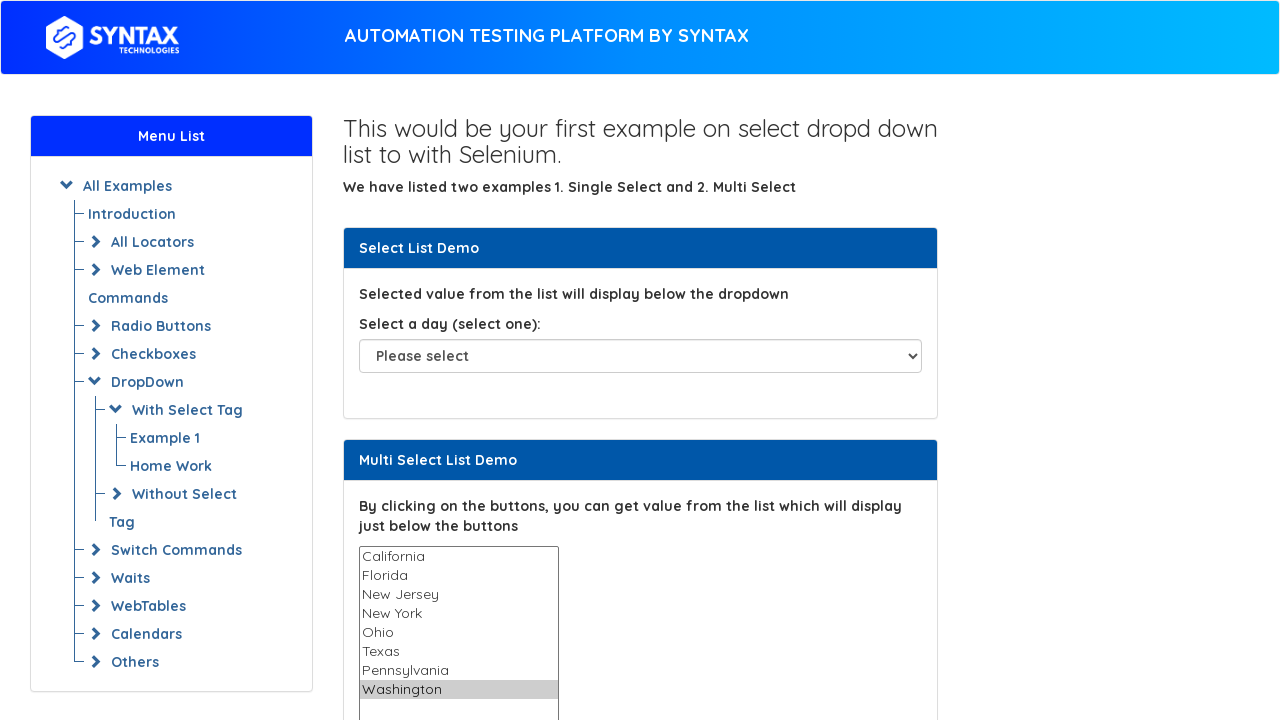